Tests Google Forms custom checkbox and radio buttons by clicking elements and verifying their aria-checked attribute changes from false to true.

Starting URL: https://docs.google.com/forms/d/e/1FAIpQLSfiypnd69zhuDkjKgqvpID9kwO29UCzeCVrGGtbNPZXQok0jA/viewform

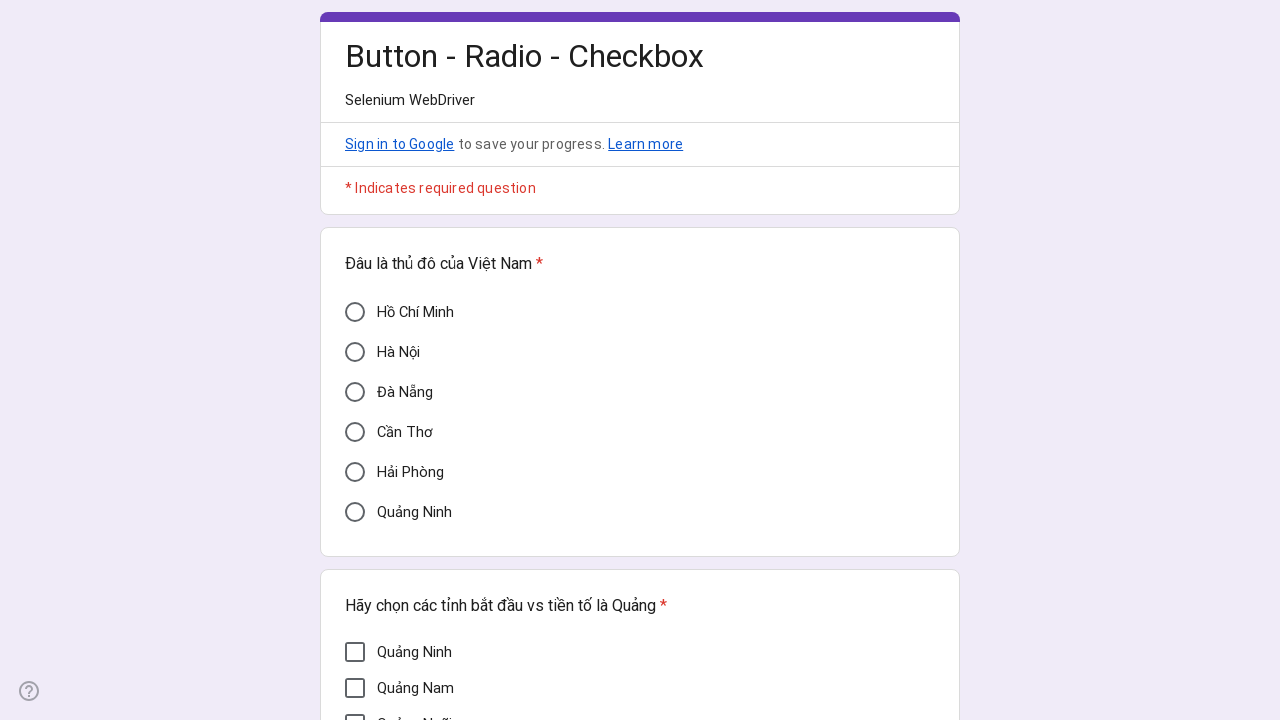

Waited for form to load (networkidle)
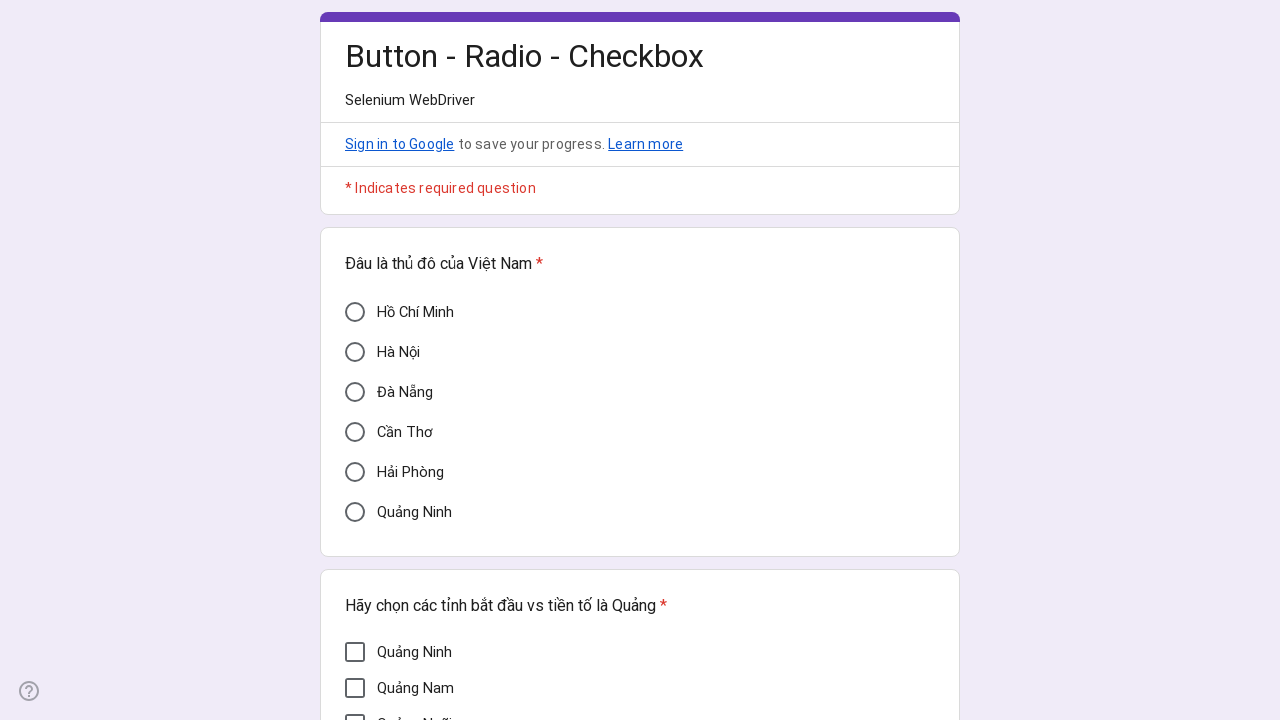

Located Quảng Ninh checkbox element
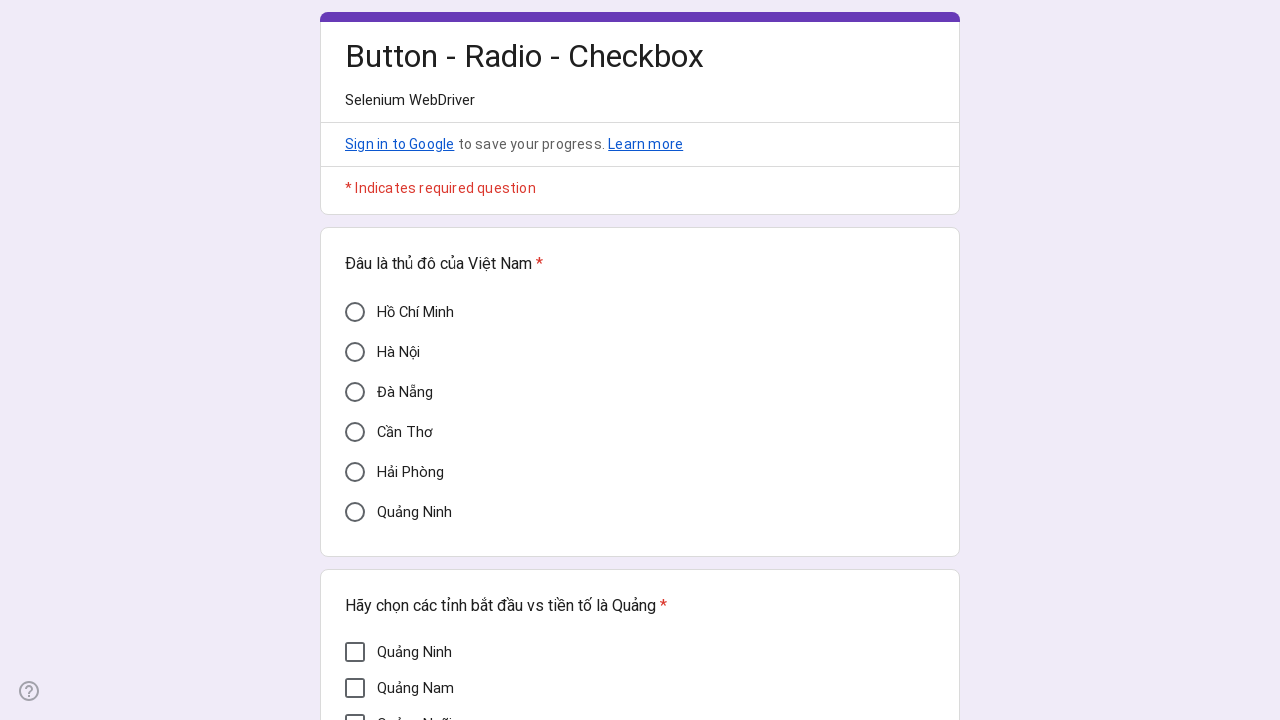

Located Cần Thơ radio button element
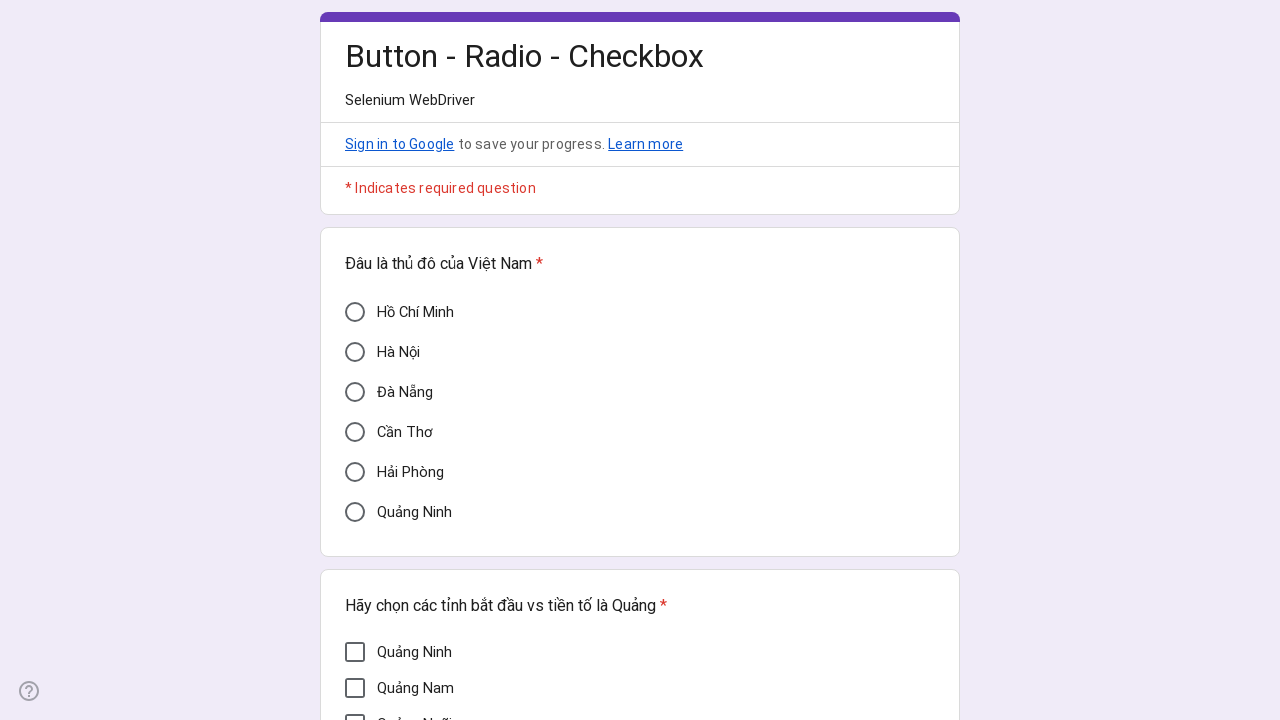

Located Hà Nội radio button element
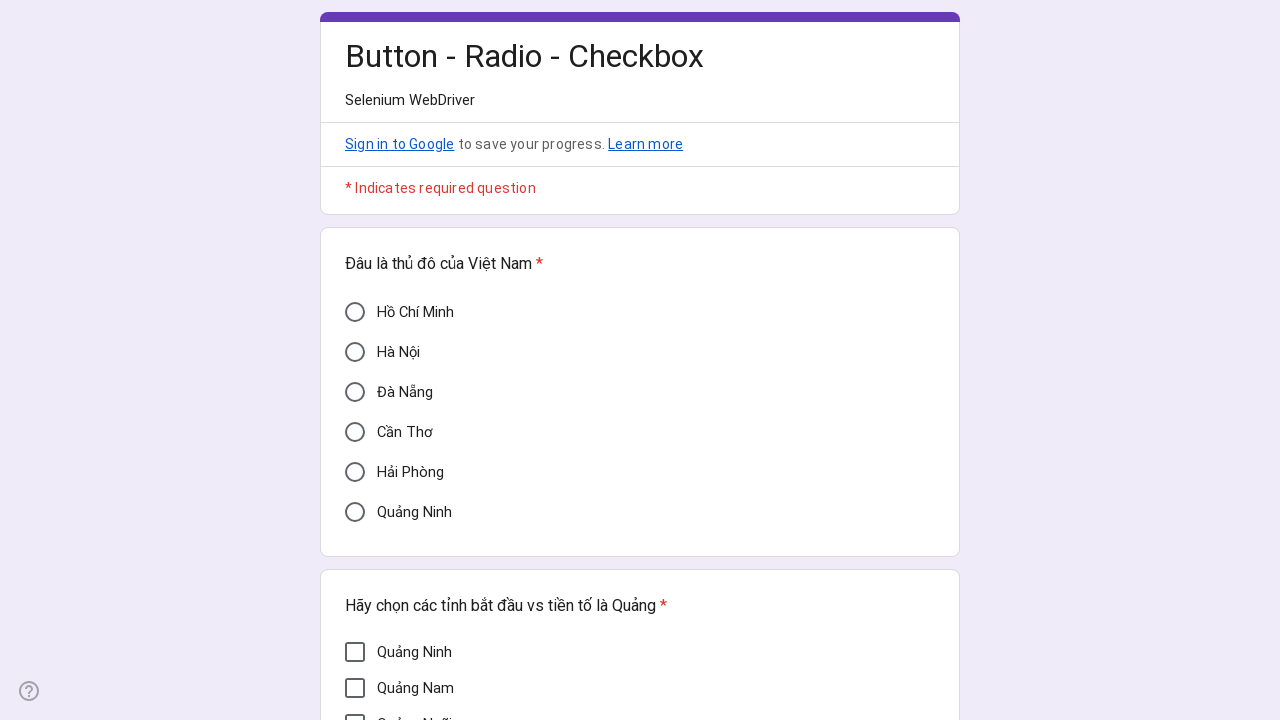

Verified Quảng Ninh checkbox is unchecked (aria-checked='false')
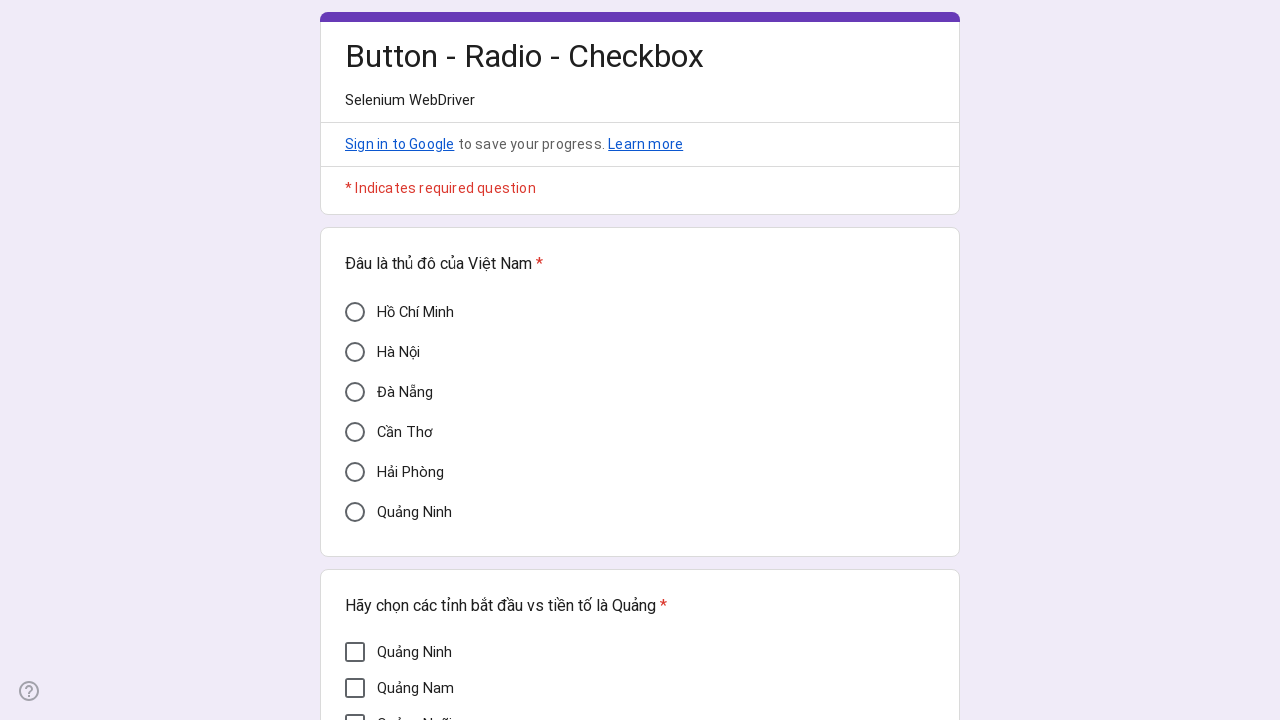

Clicked Quảng Ninh checkbox to check it at (355, 652) on xpath=//div[@data-answer-value='Quảng Ninh']
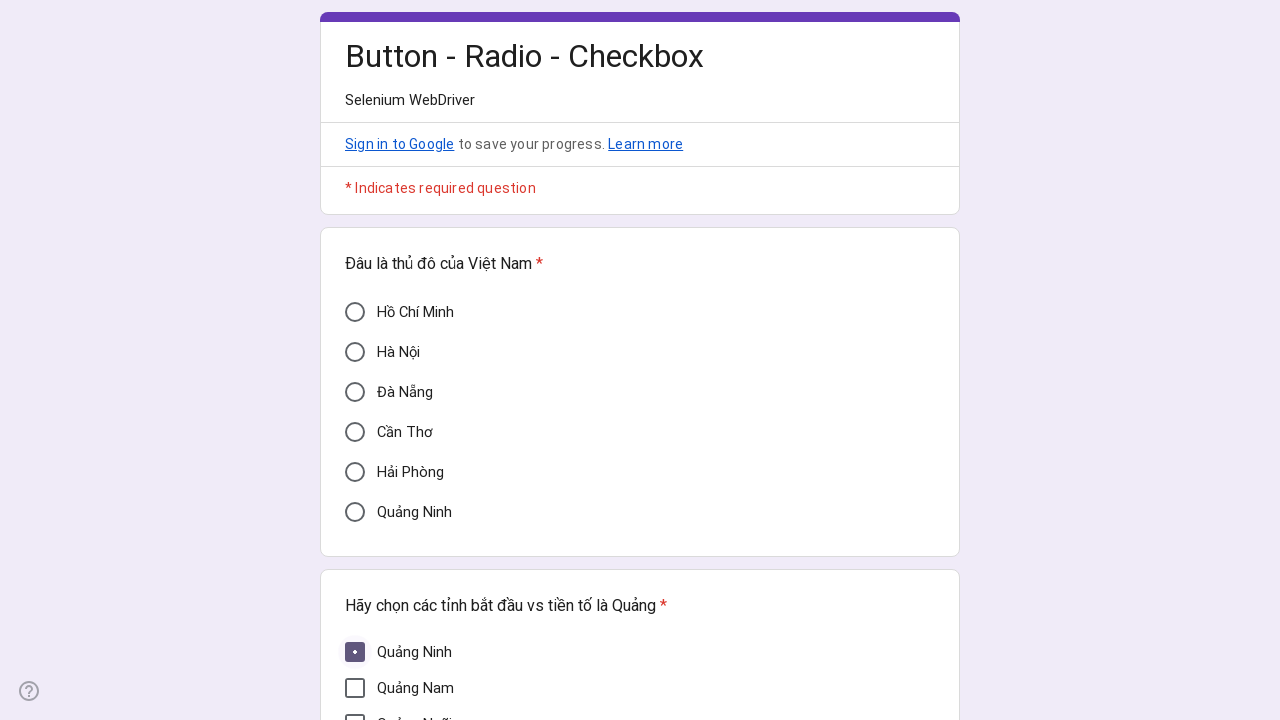

Clicked Cần Thơ radio button to select it at (355, 432) on xpath=//div[@data-value='Cần Thơ']
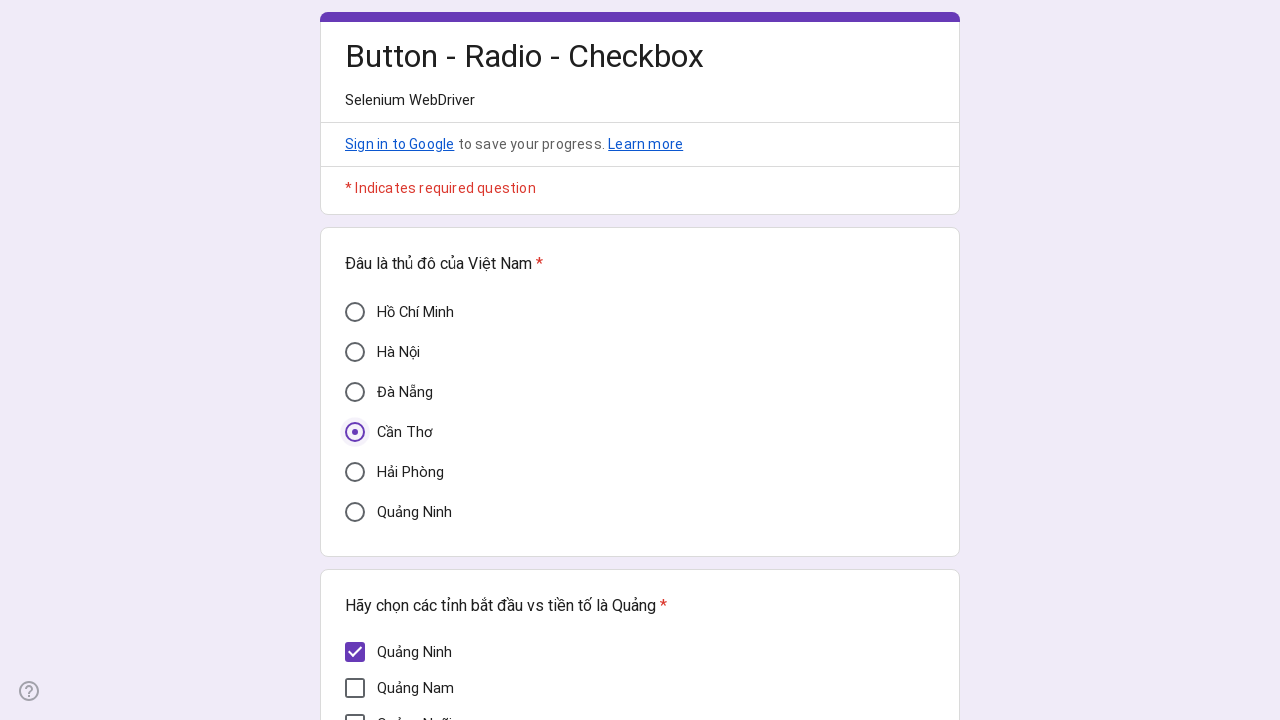

Waited 1000ms for UI to stabilize
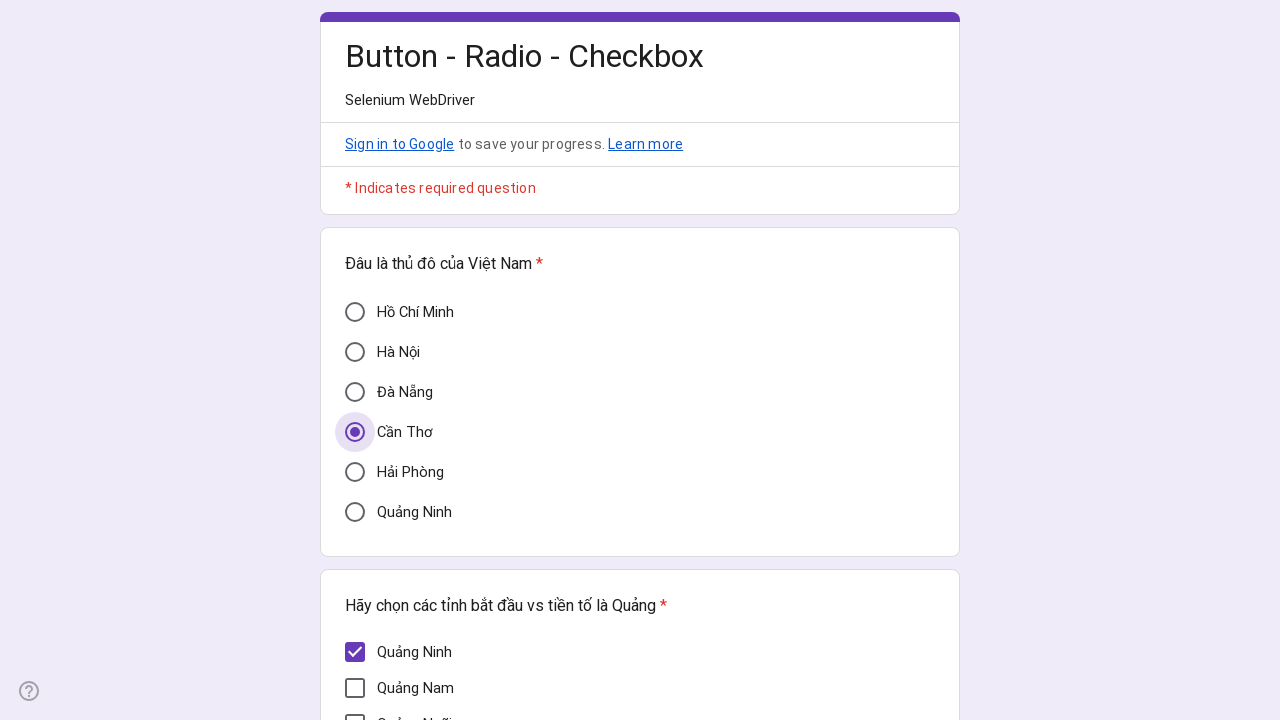

Verified Quảng Ninh checkbox is now checked (aria-checked='true')
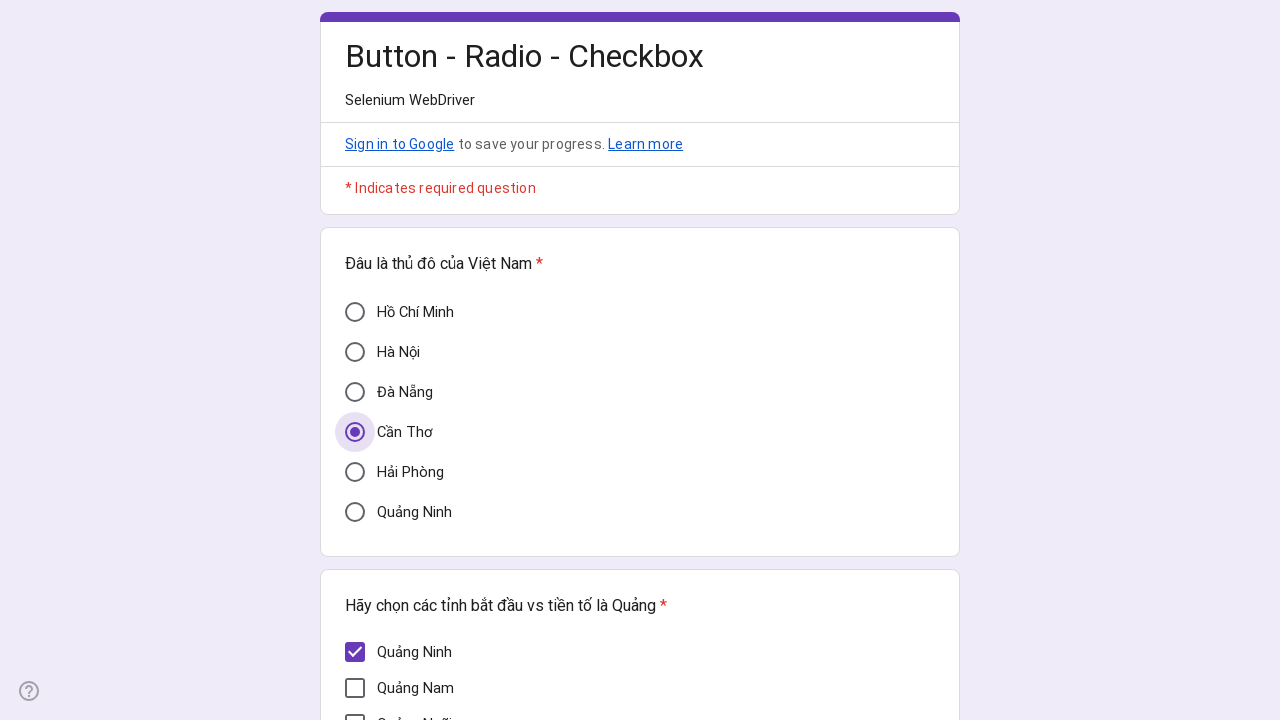

Clicked Quảng Ninh checkbox to uncheck it at (355, 652) on xpath=//div[@data-answer-value='Quảng Ninh']
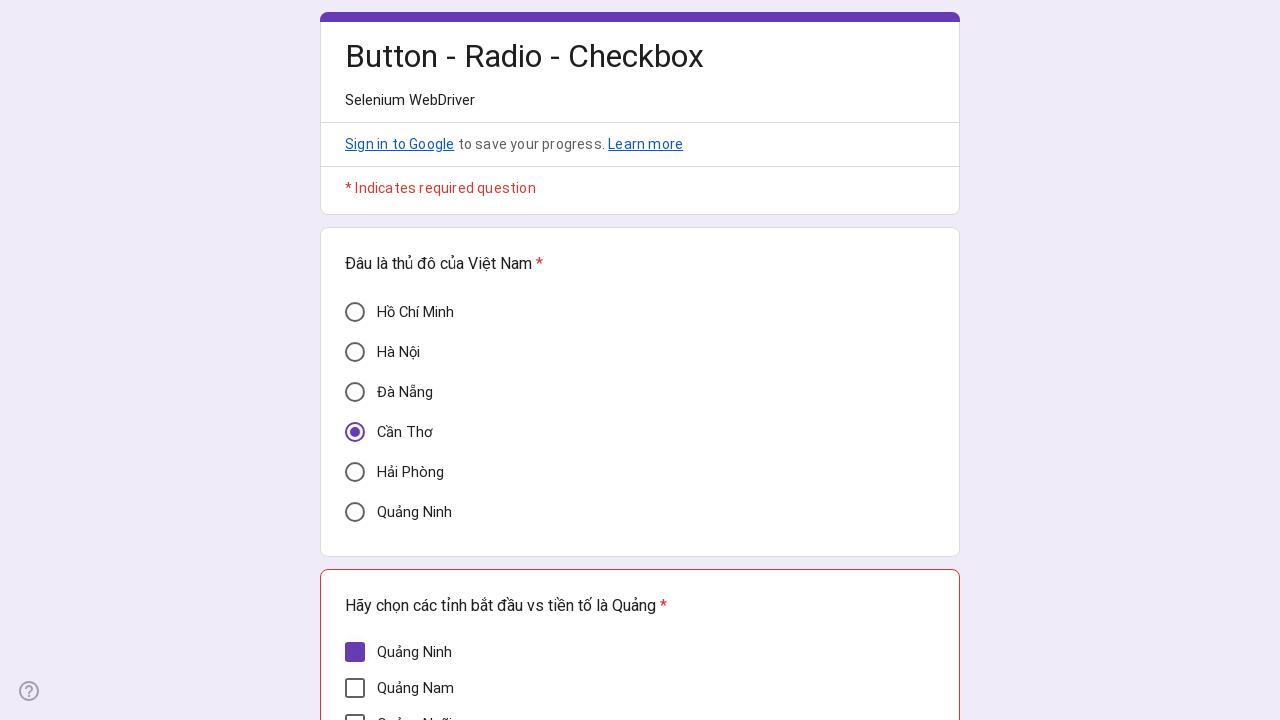

Clicked Hà Nội radio button to select it at (355, 352) on xpath=//div[@data-value='Hà Nội']
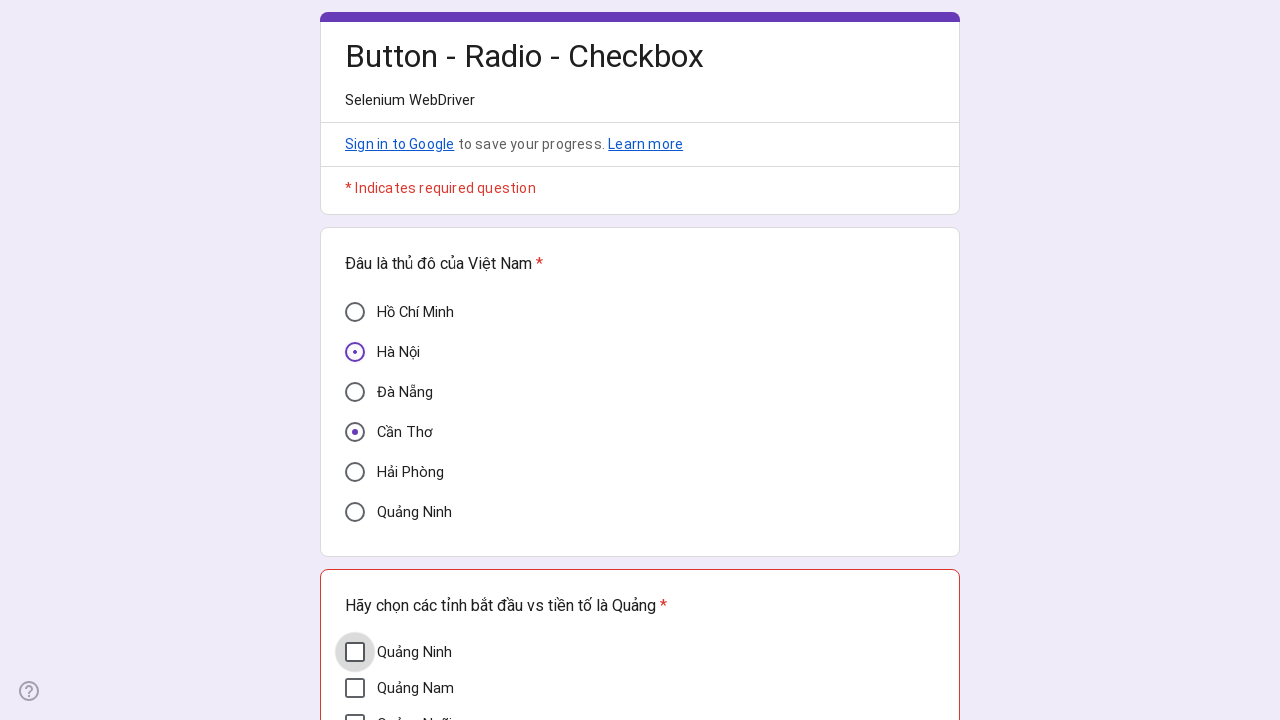

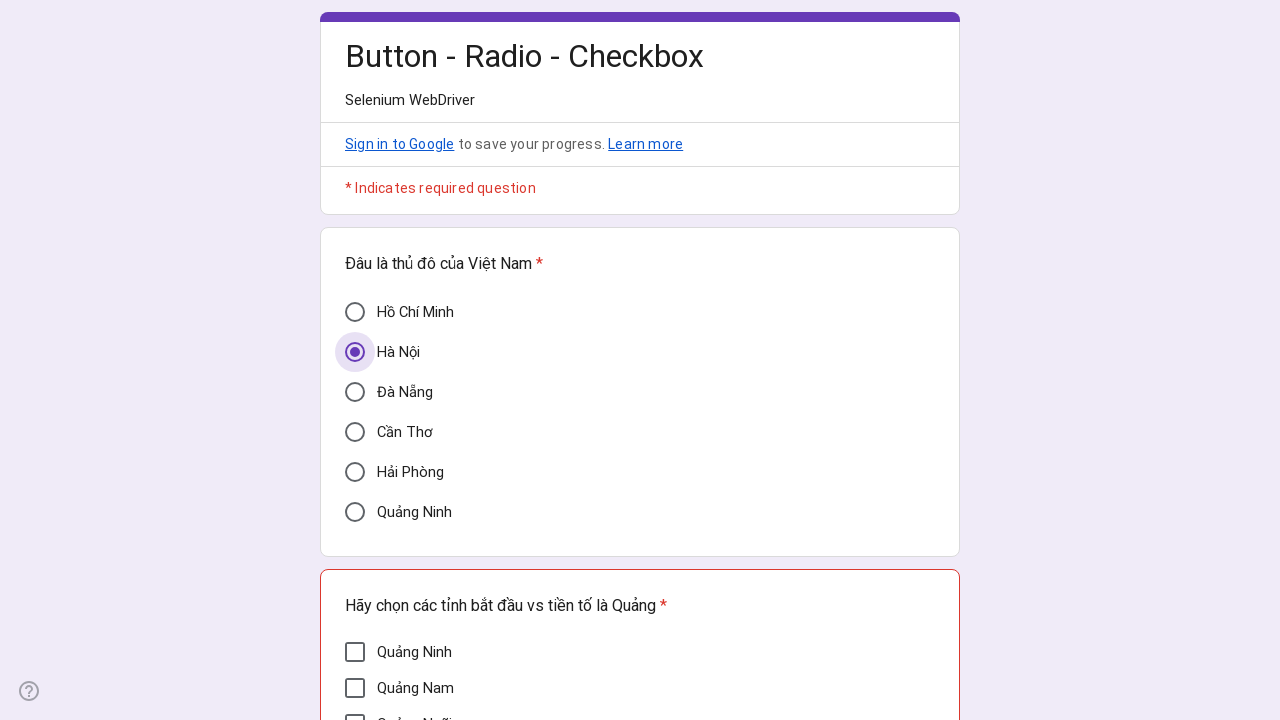